Tests drag and drop functionality on jQuery UI demo page by dragging an element to a drop target

Starting URL: https://jqueryui.com/droppable

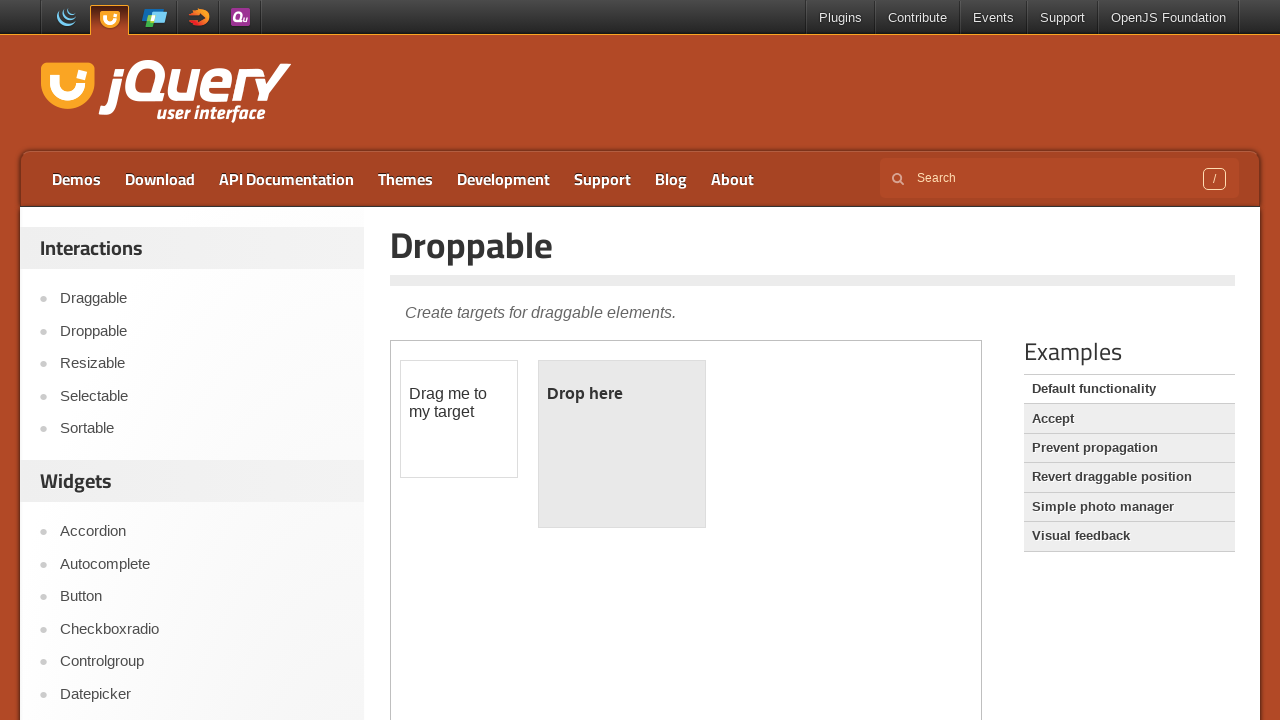

Located iframe containing drag and drop demo
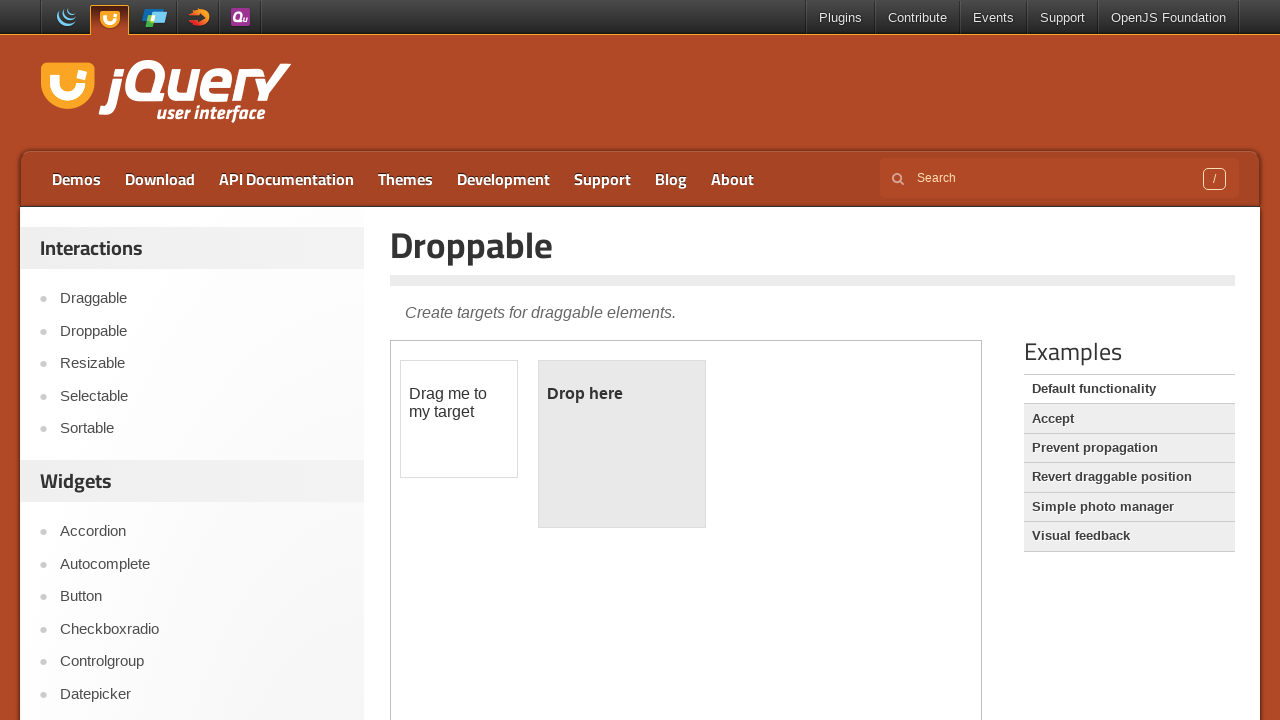

Located draggable element 'Drag me to my target'
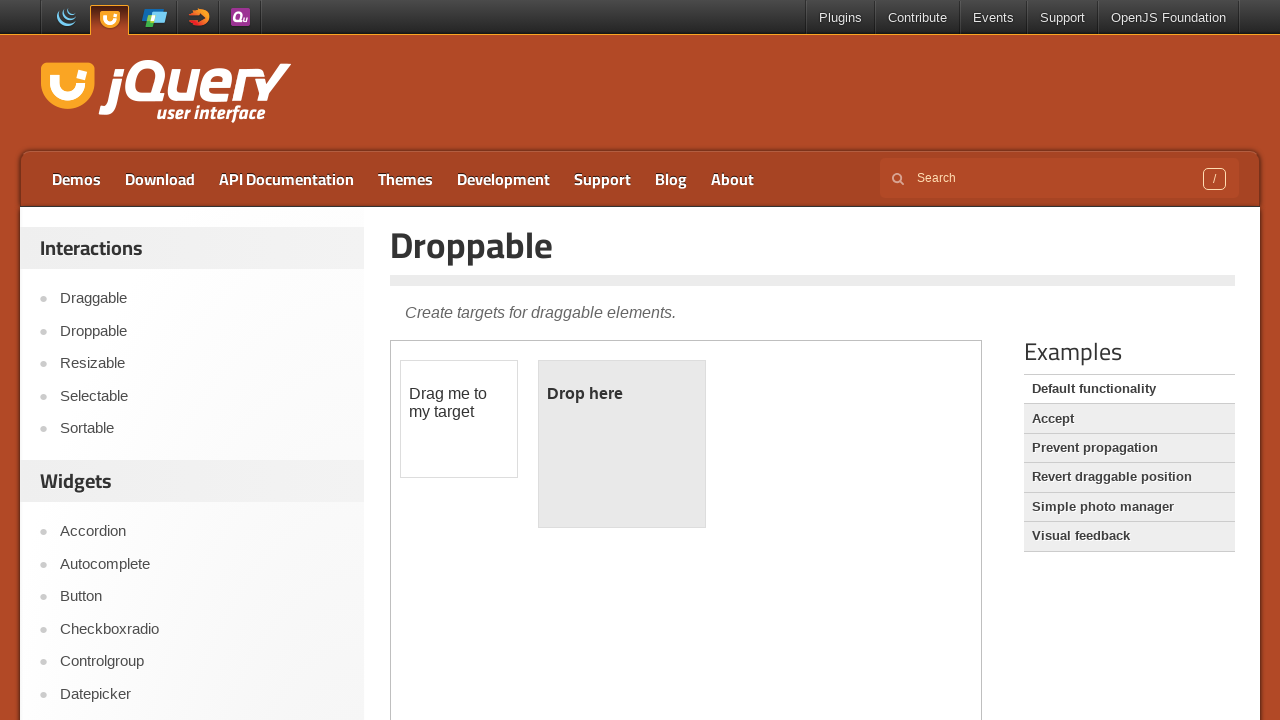

Located drop target element 'Drop here'
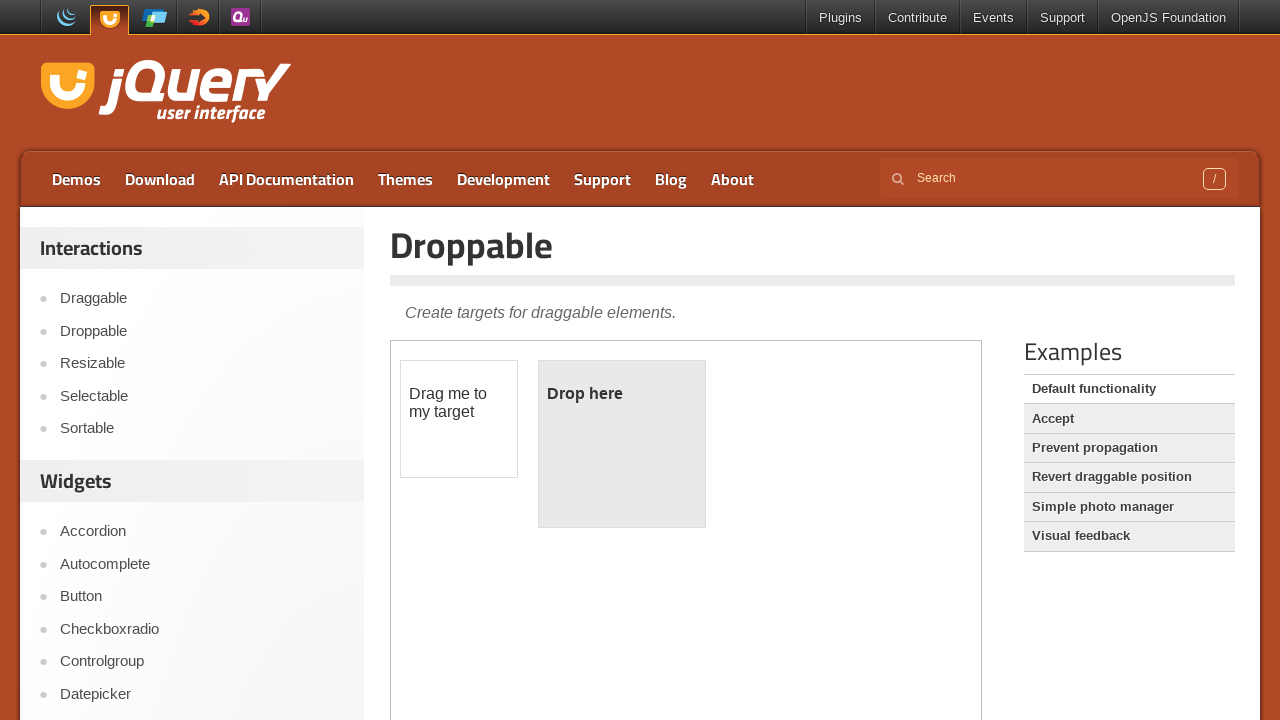

Dragged 'Drag me to my target' element to 'Drop here' target at (622, 394)
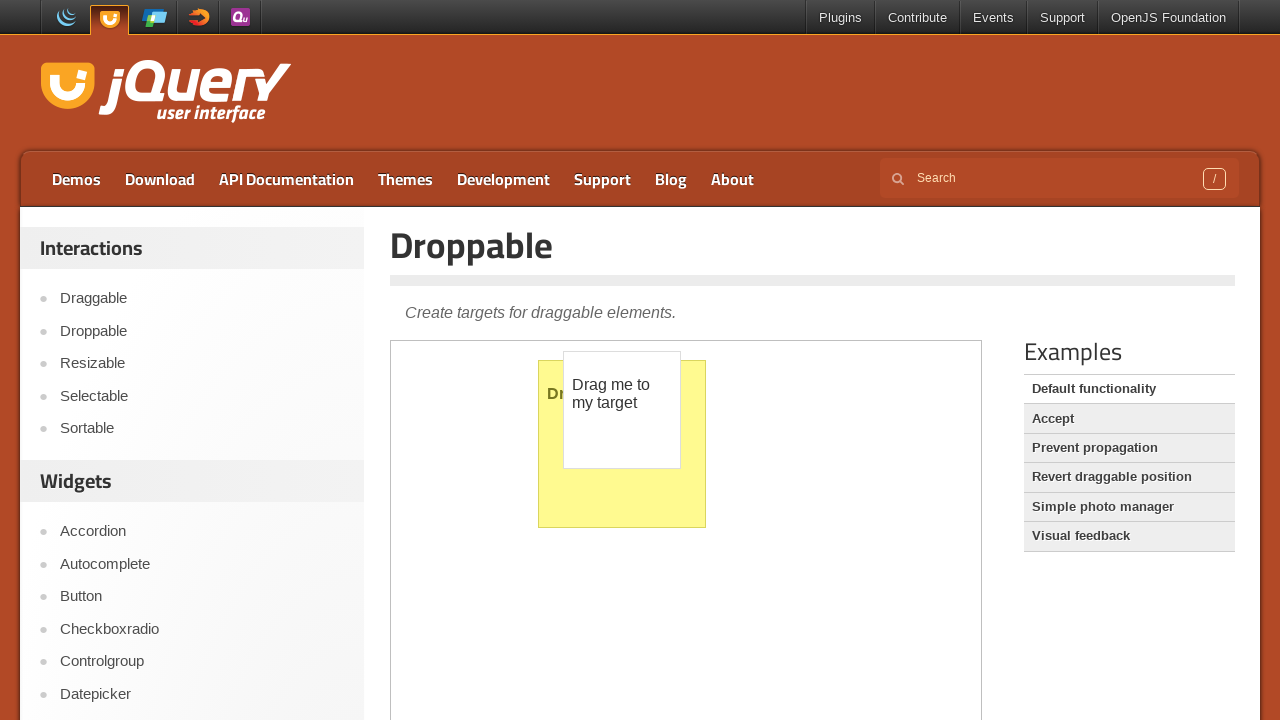

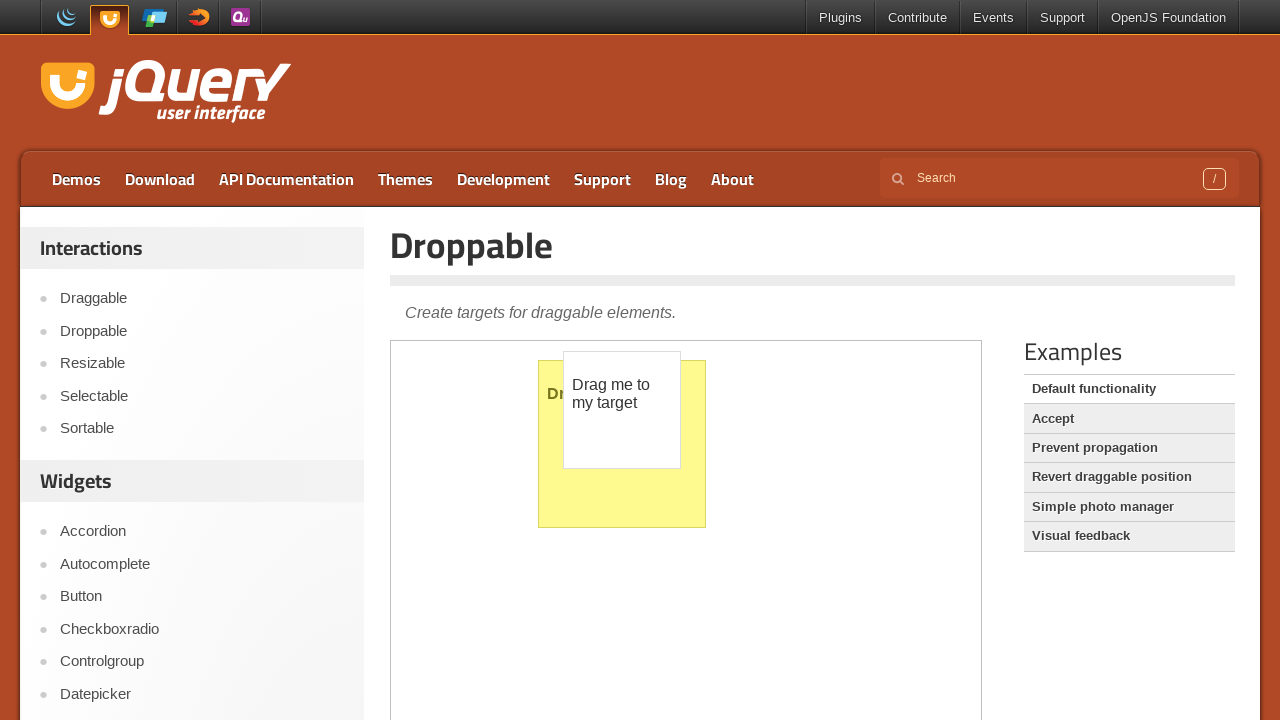